Tests form filling functionality by entering text into the first input field and the third input field on a form page

Starting URL: https://formy-project.herokuapp.com/form

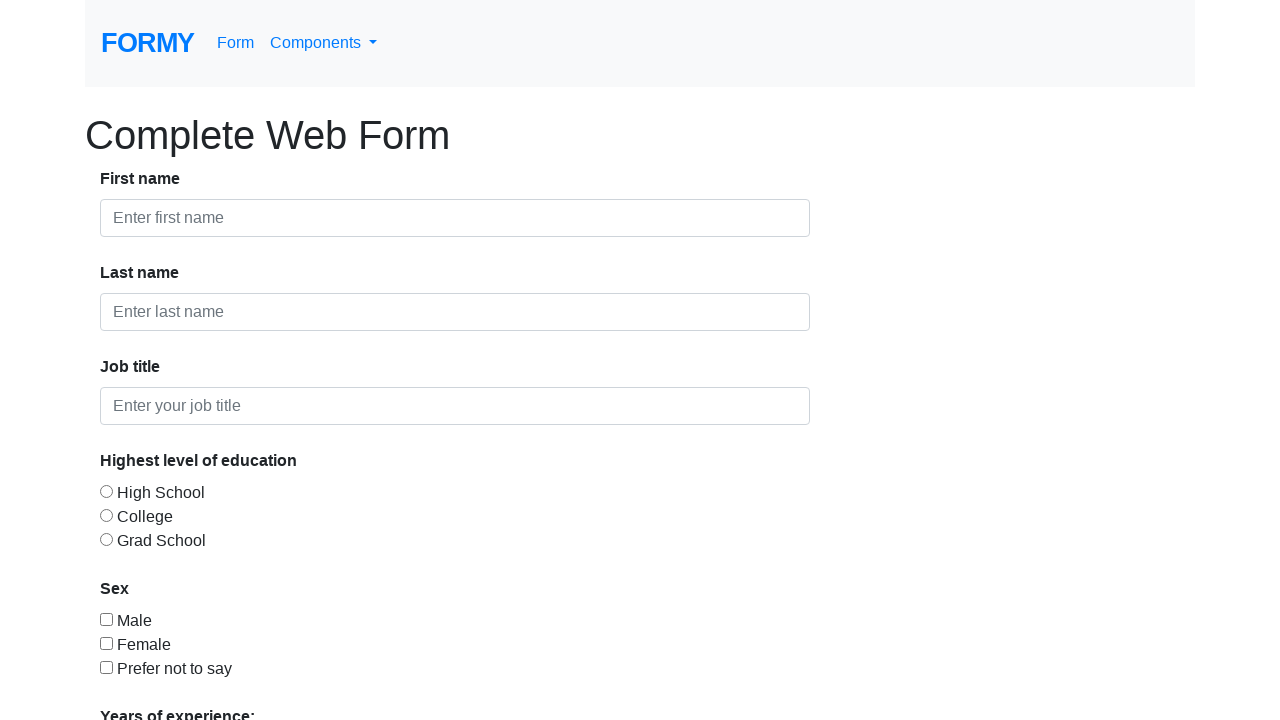

Filled first input field with 'petruta' on input >> nth=0
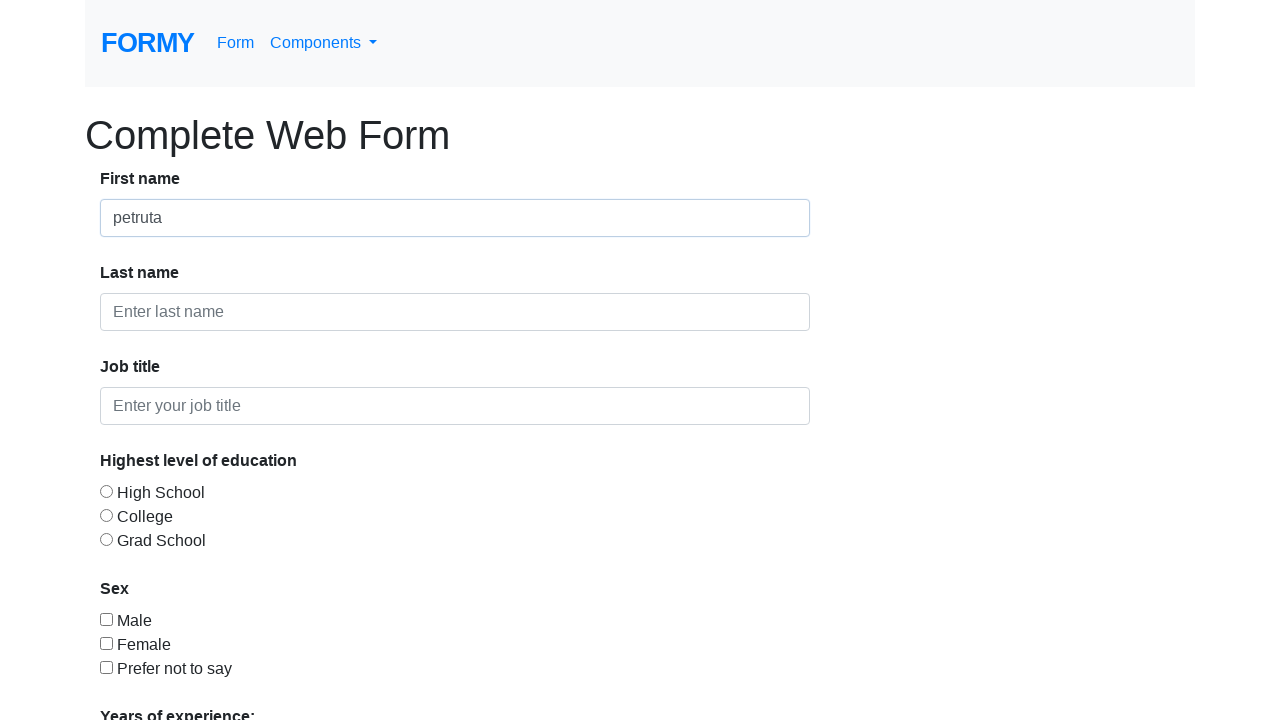

Filled third input field with 'qa' on input >> nth=2
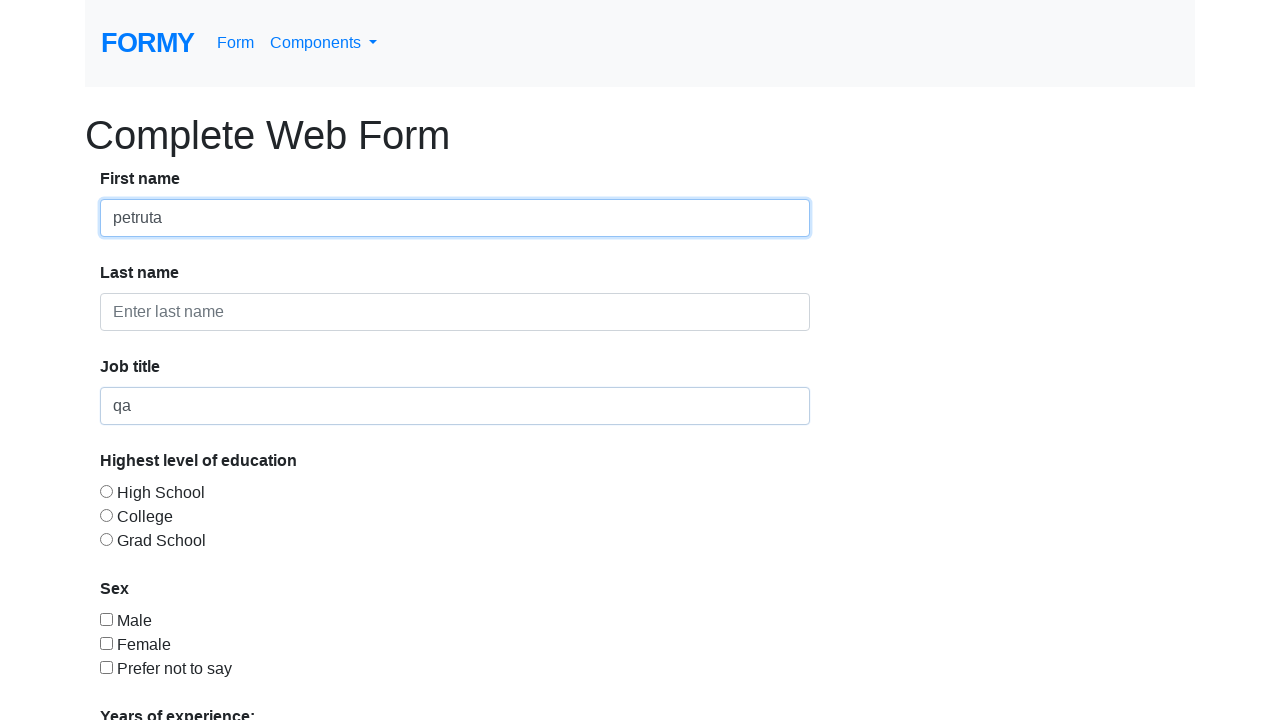

Waited 2 seconds to observe filled form
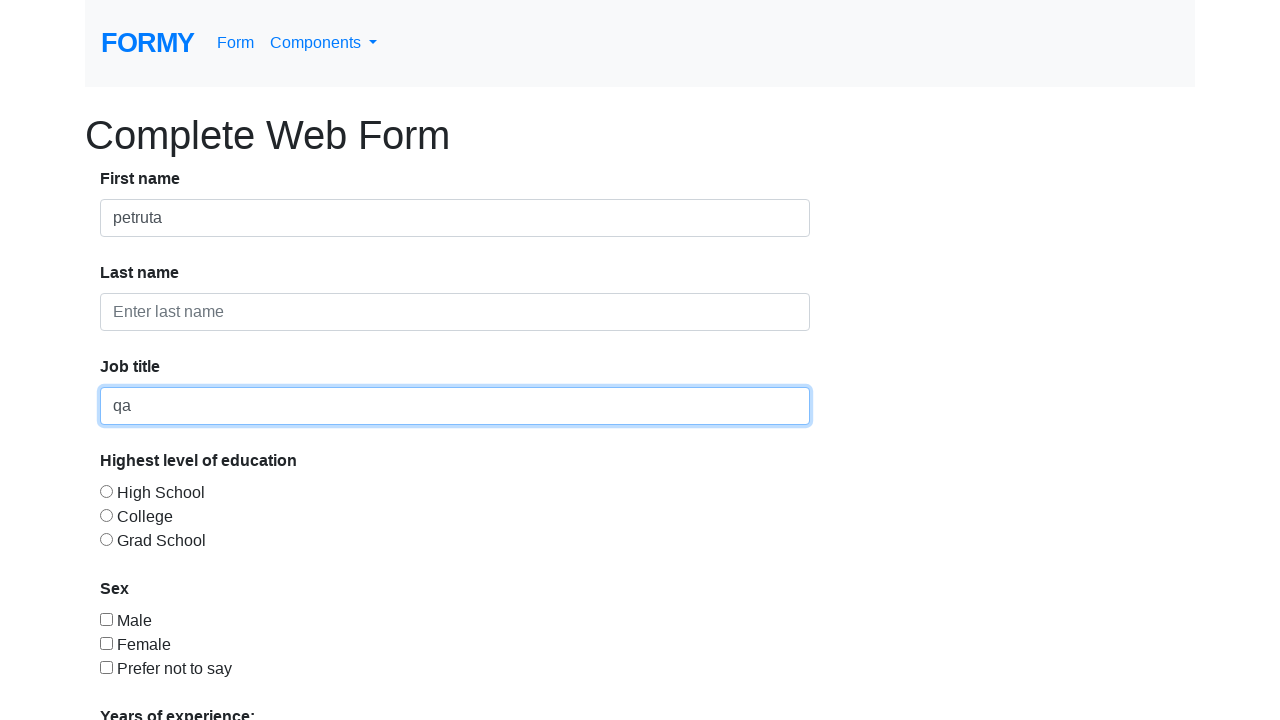

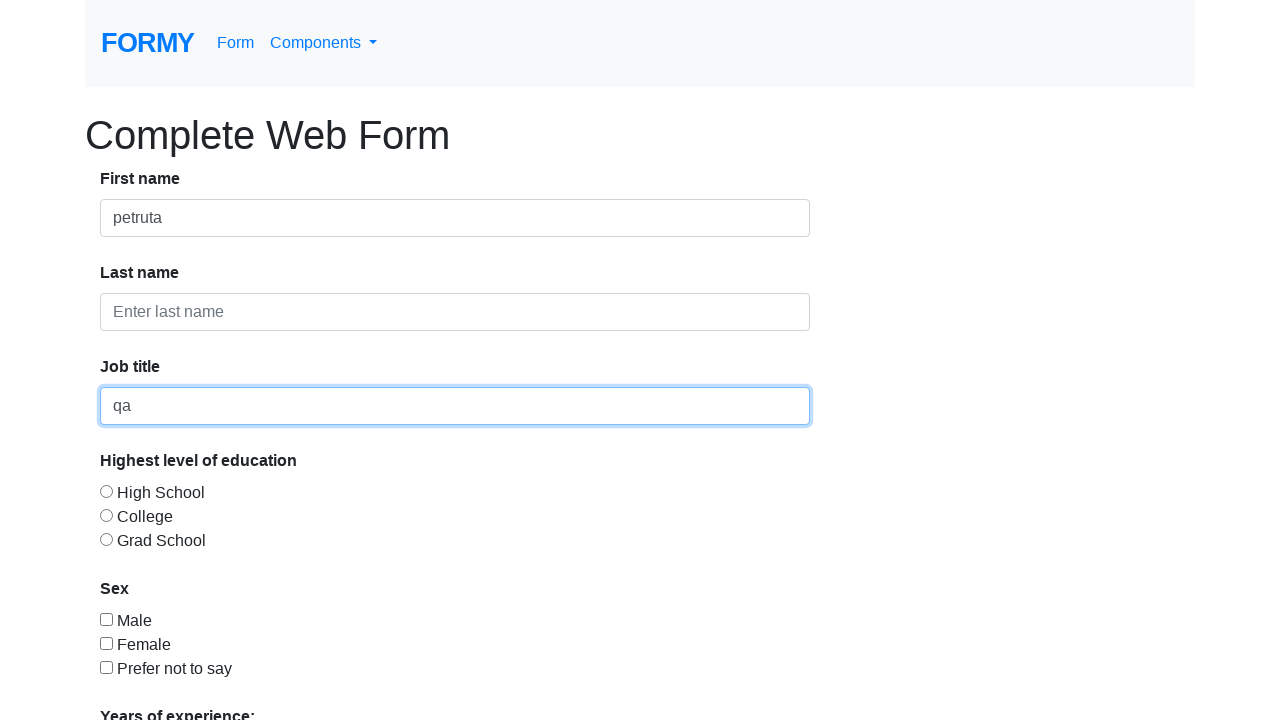